Tests new tab functionality by clicking a button that opens a new tab and verifying its content

Starting URL: https://demoqa.com/browser-windows

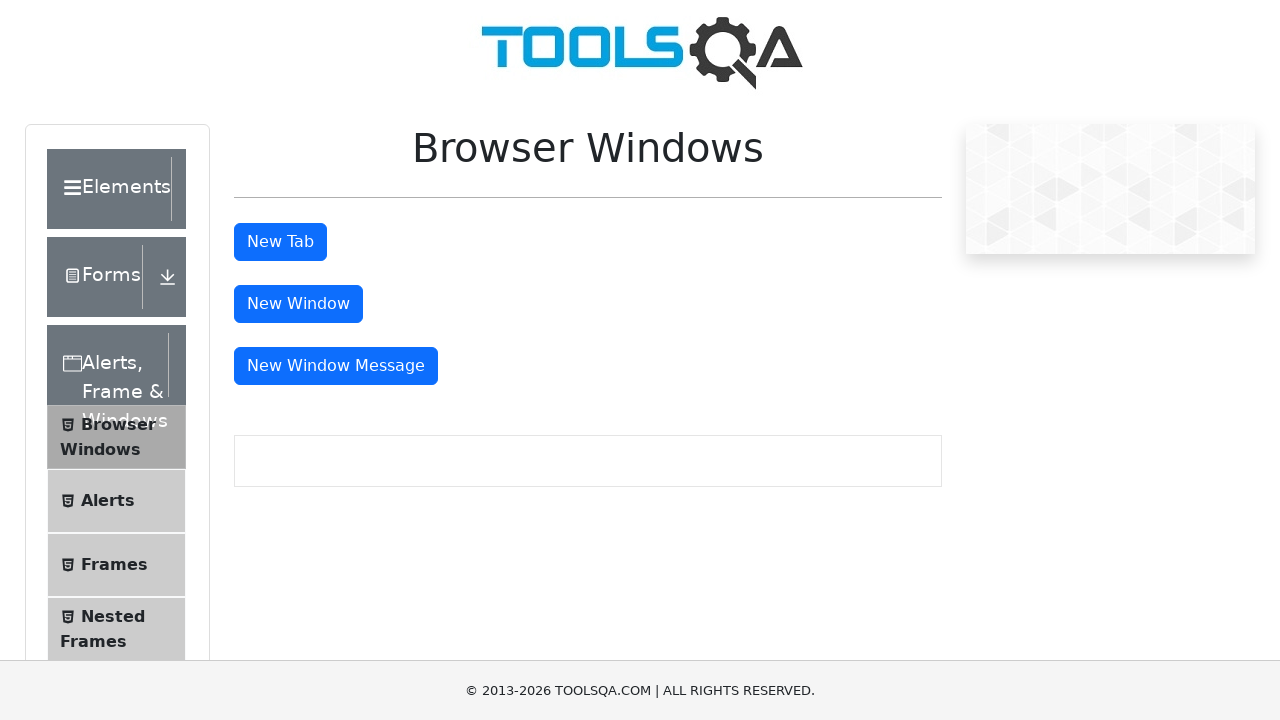

Clicked tab button to open new tab at (280, 242) on #tabButton
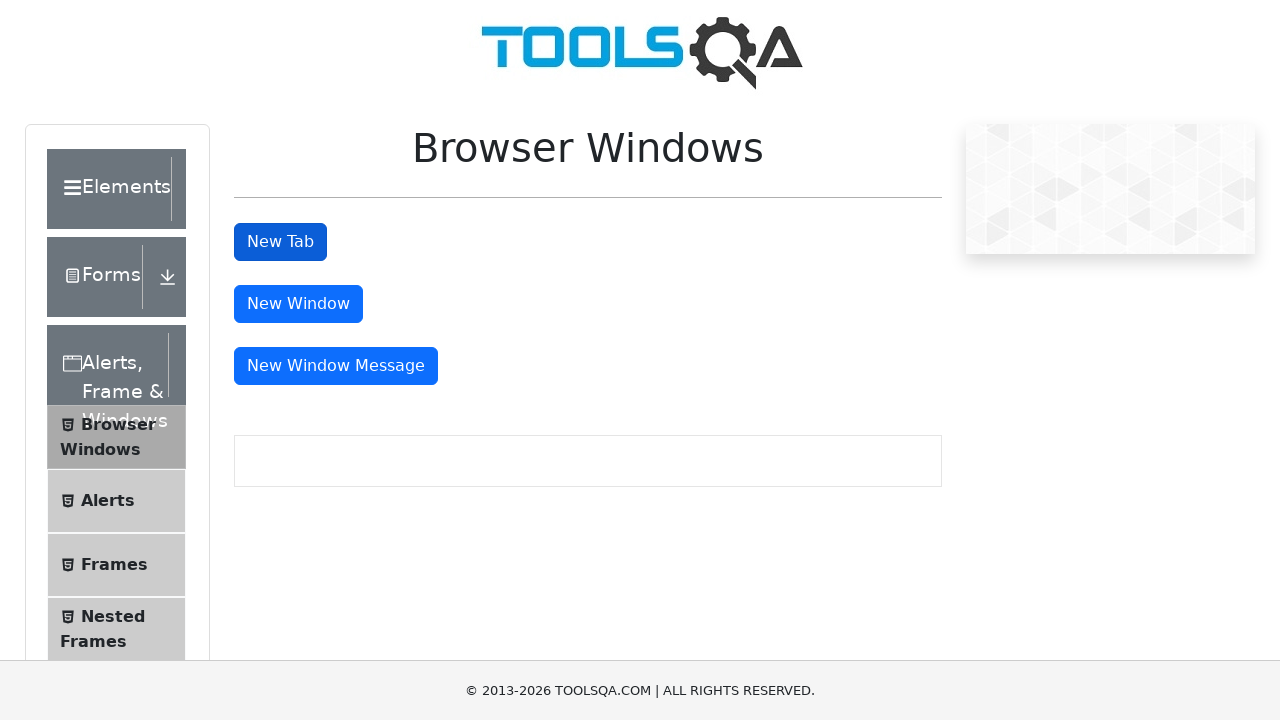

Captured reference to newly opened tab
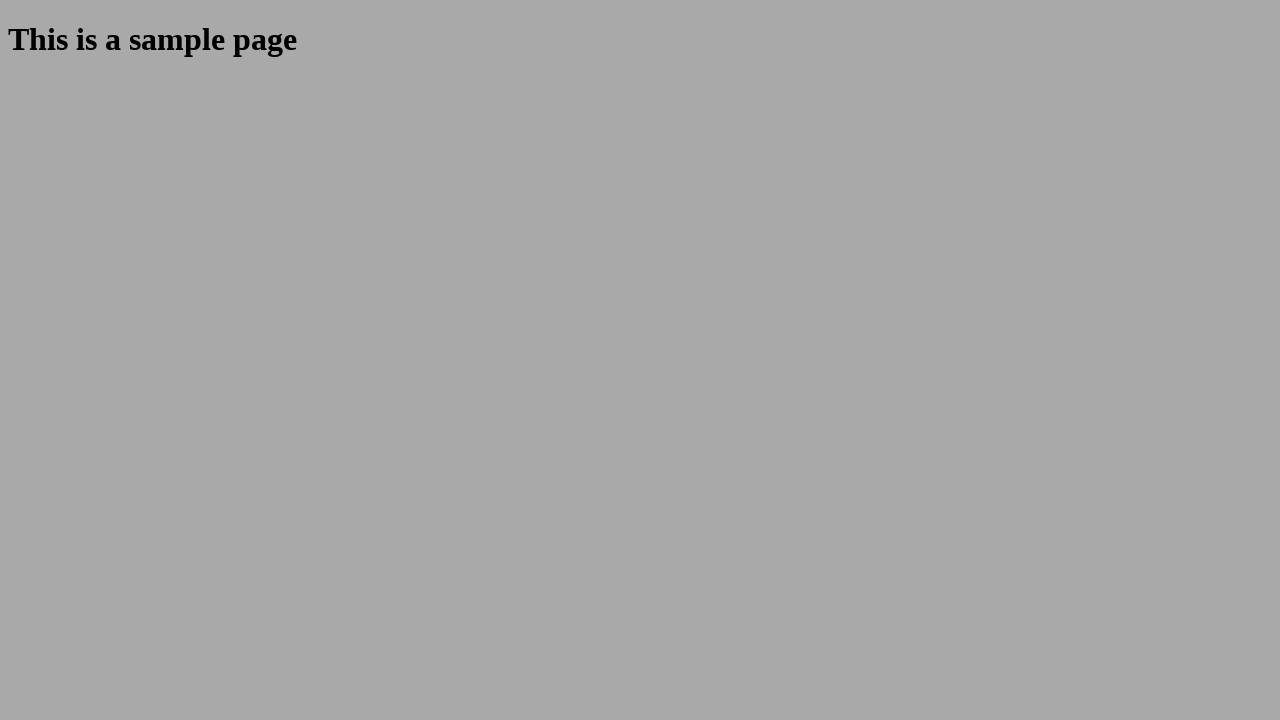

New tab finished loading
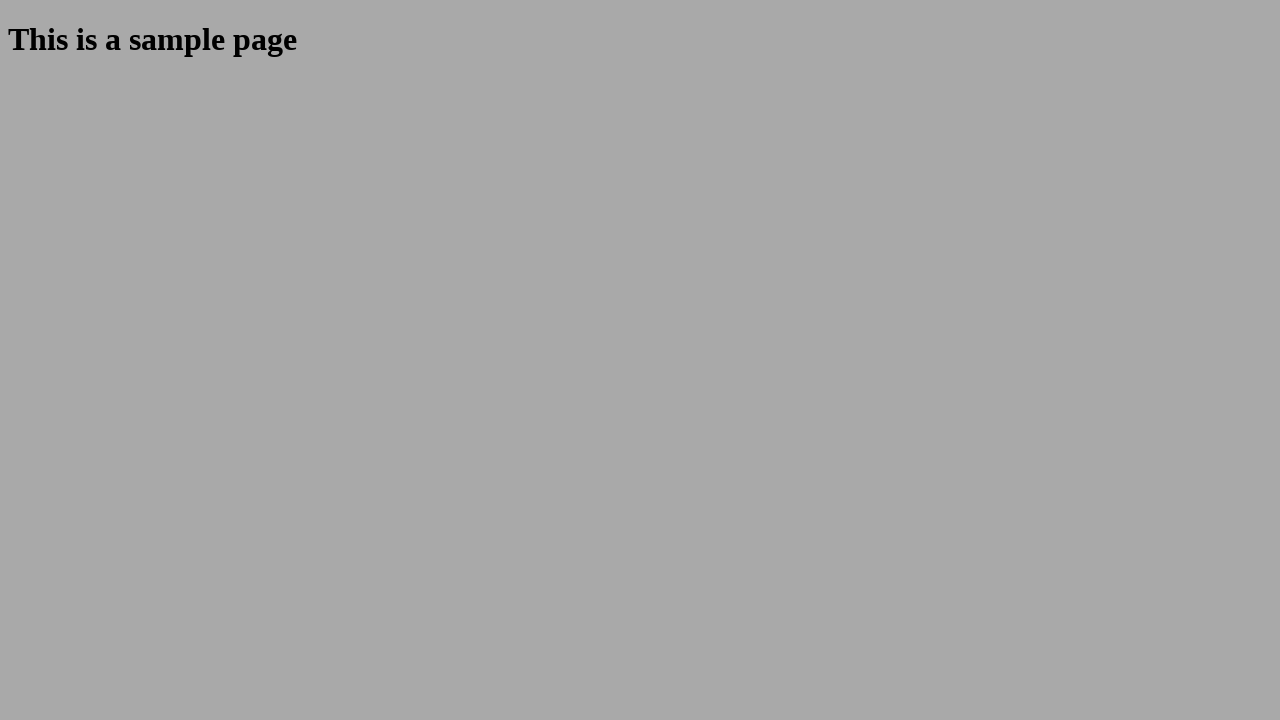

Verified body element exists on new tab
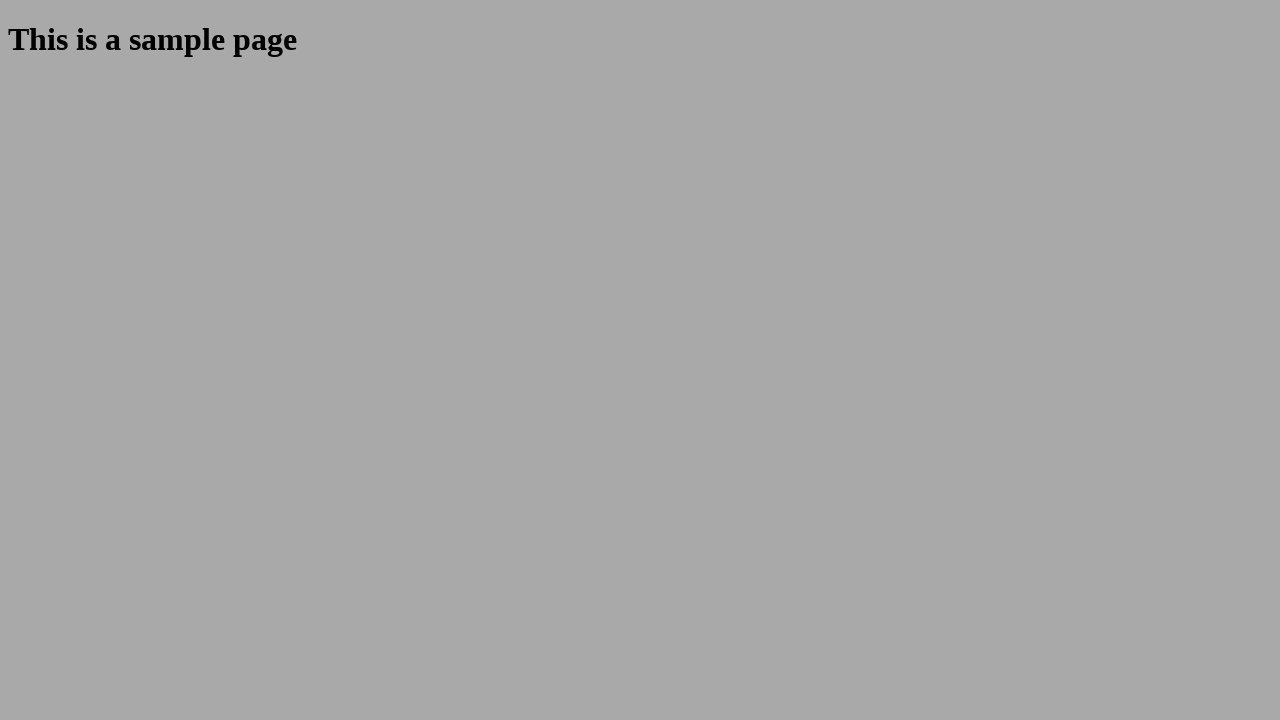

Closed the new tab
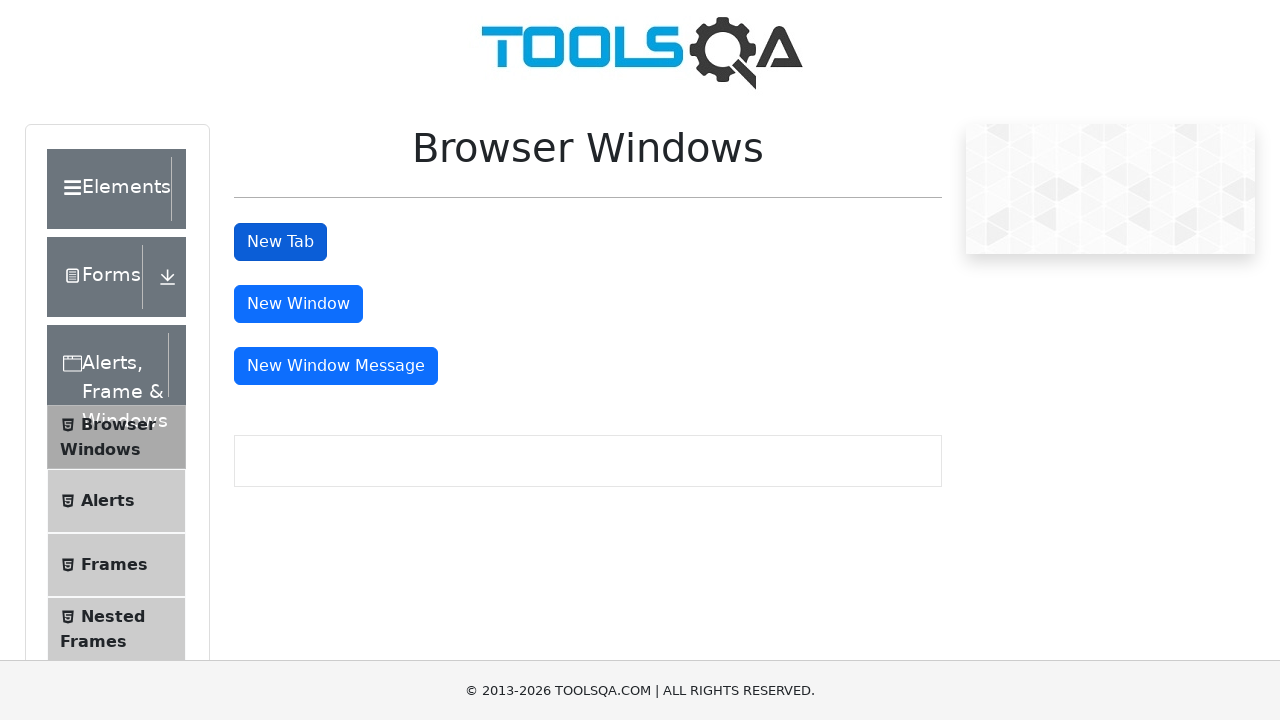

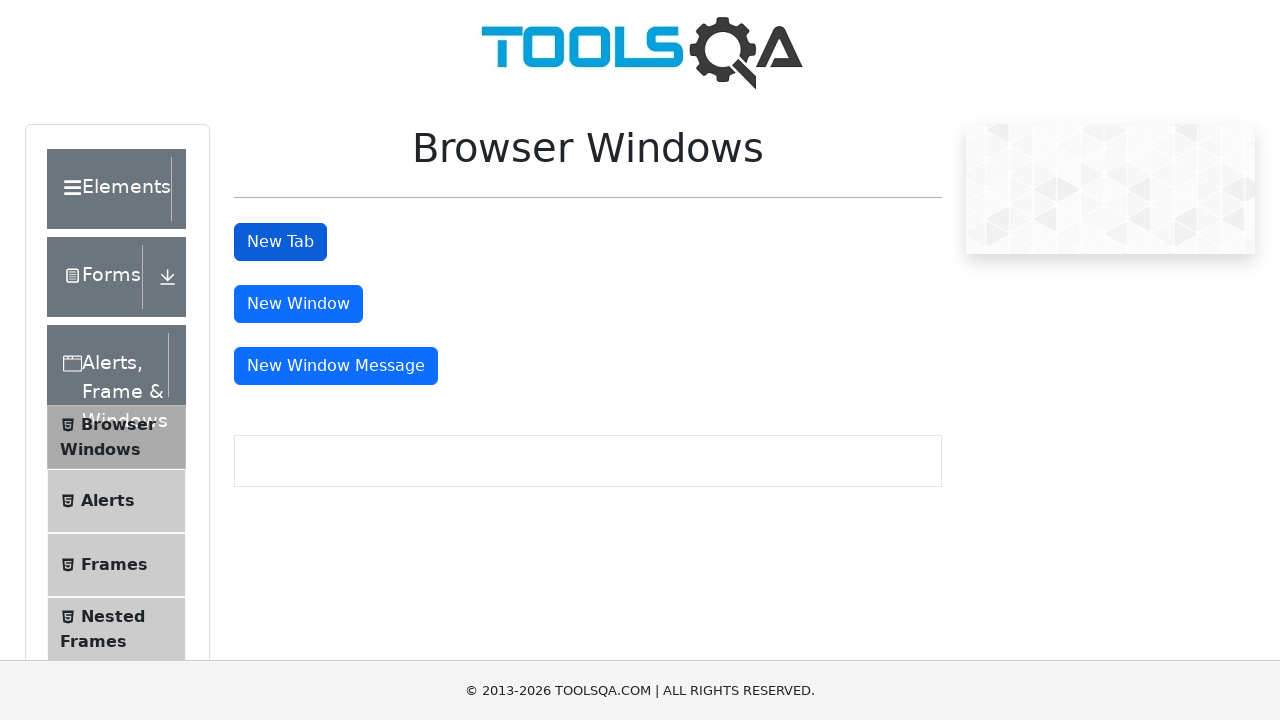